Opens a GitHub Pages site, maximizes the window, and locates an element with a specific CSS class to read its text content

Starting URL: https://esickert.github.io

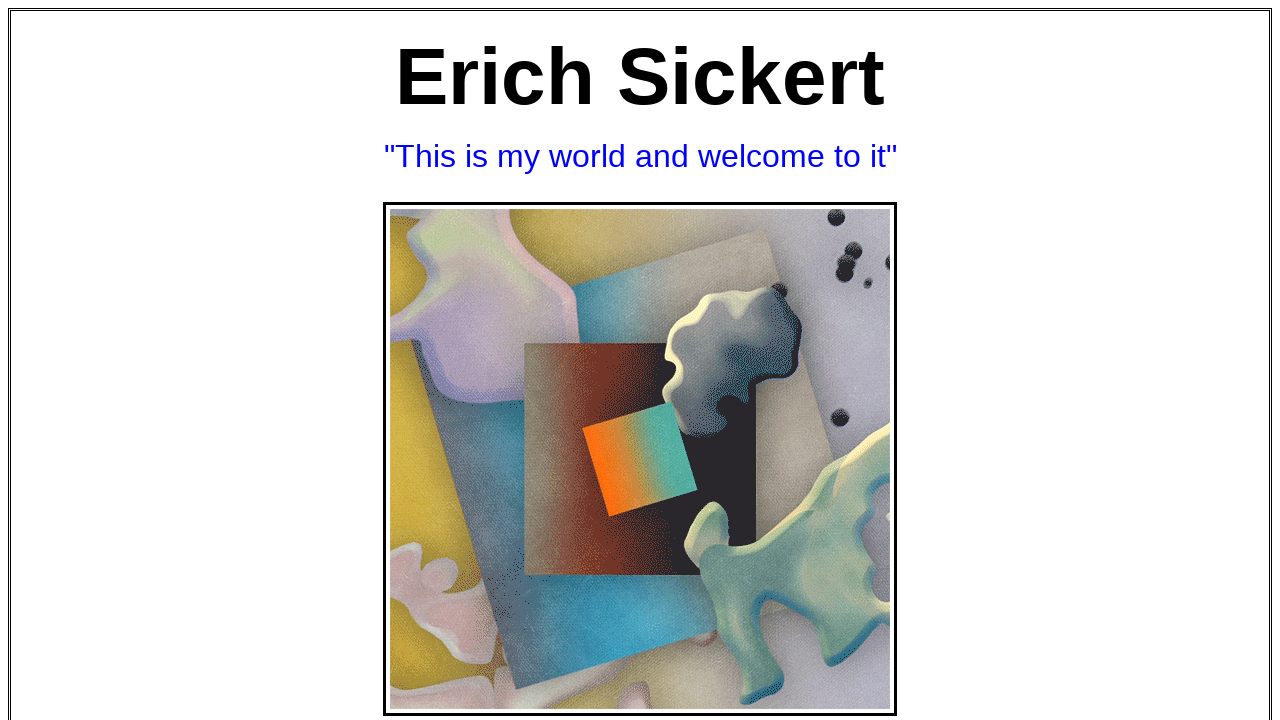

Set viewport size to 1920x1080
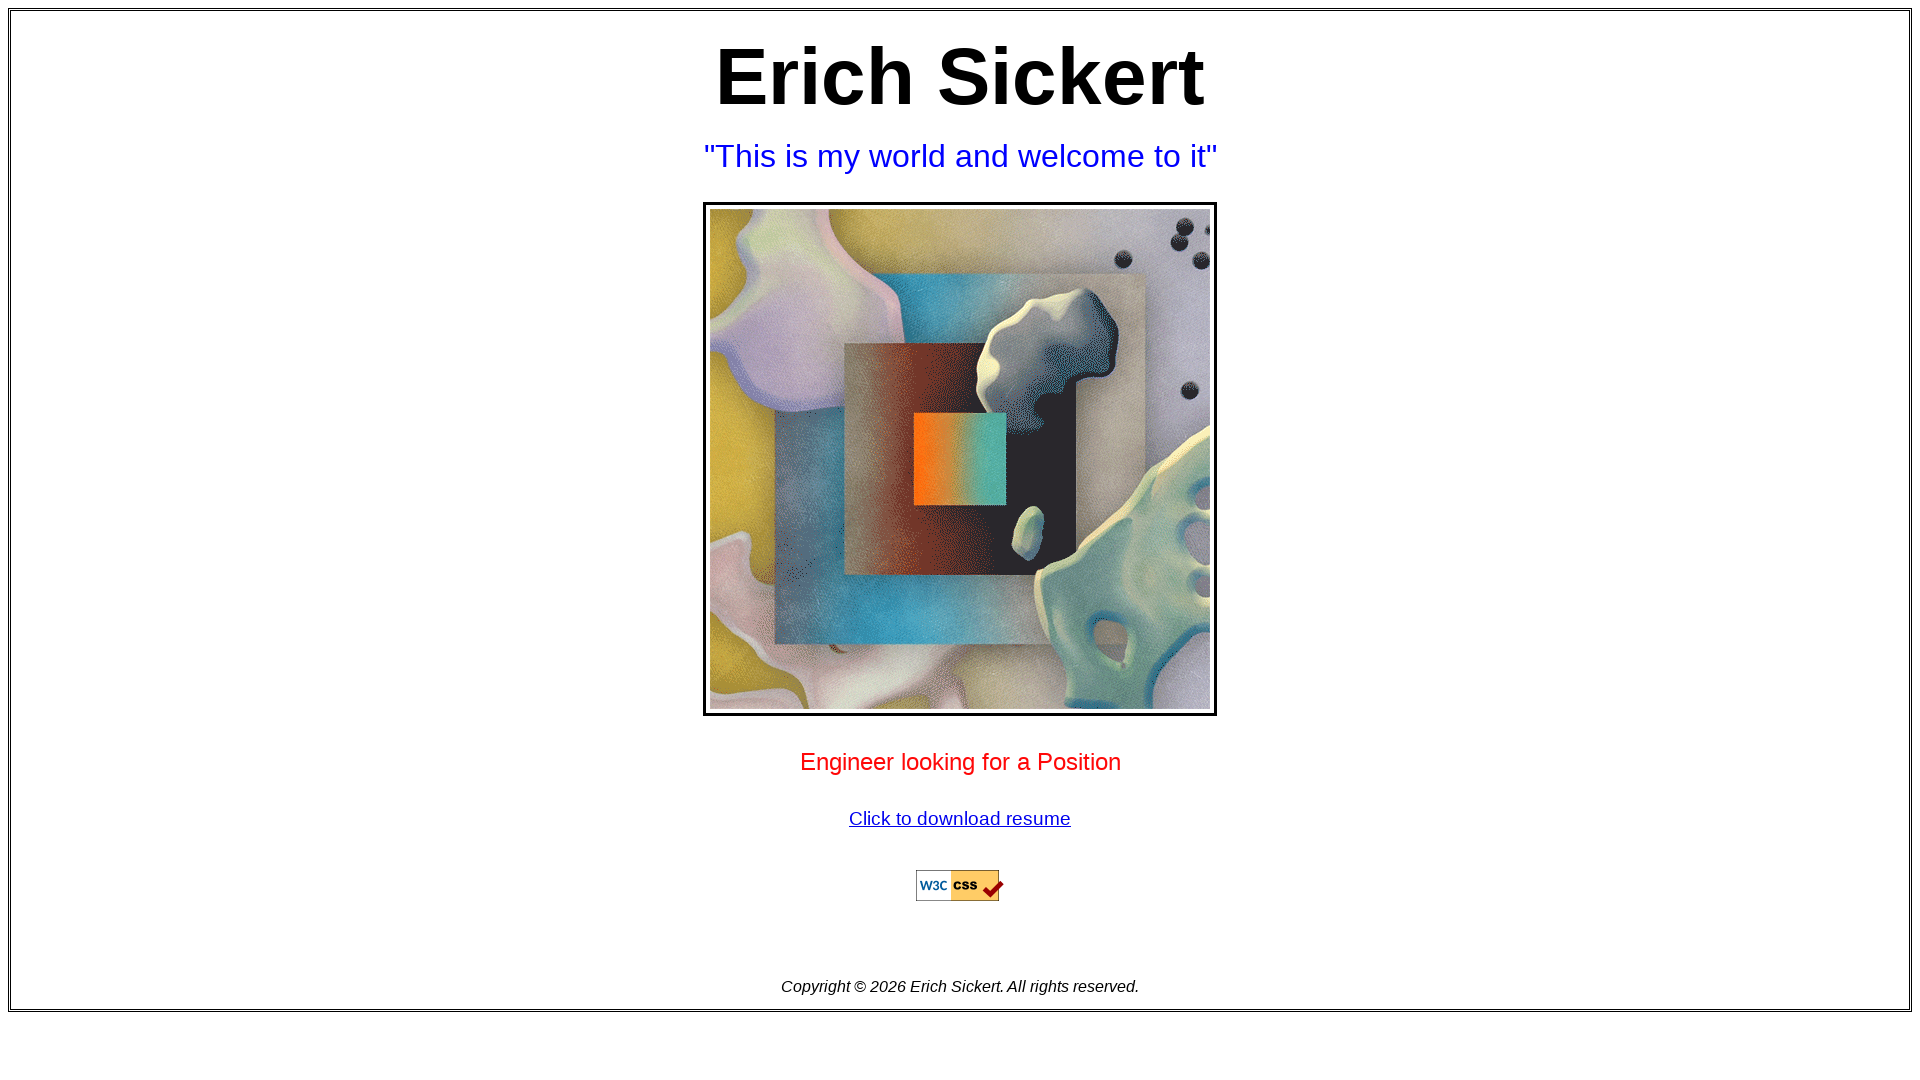

Element with class 'silly' loaded
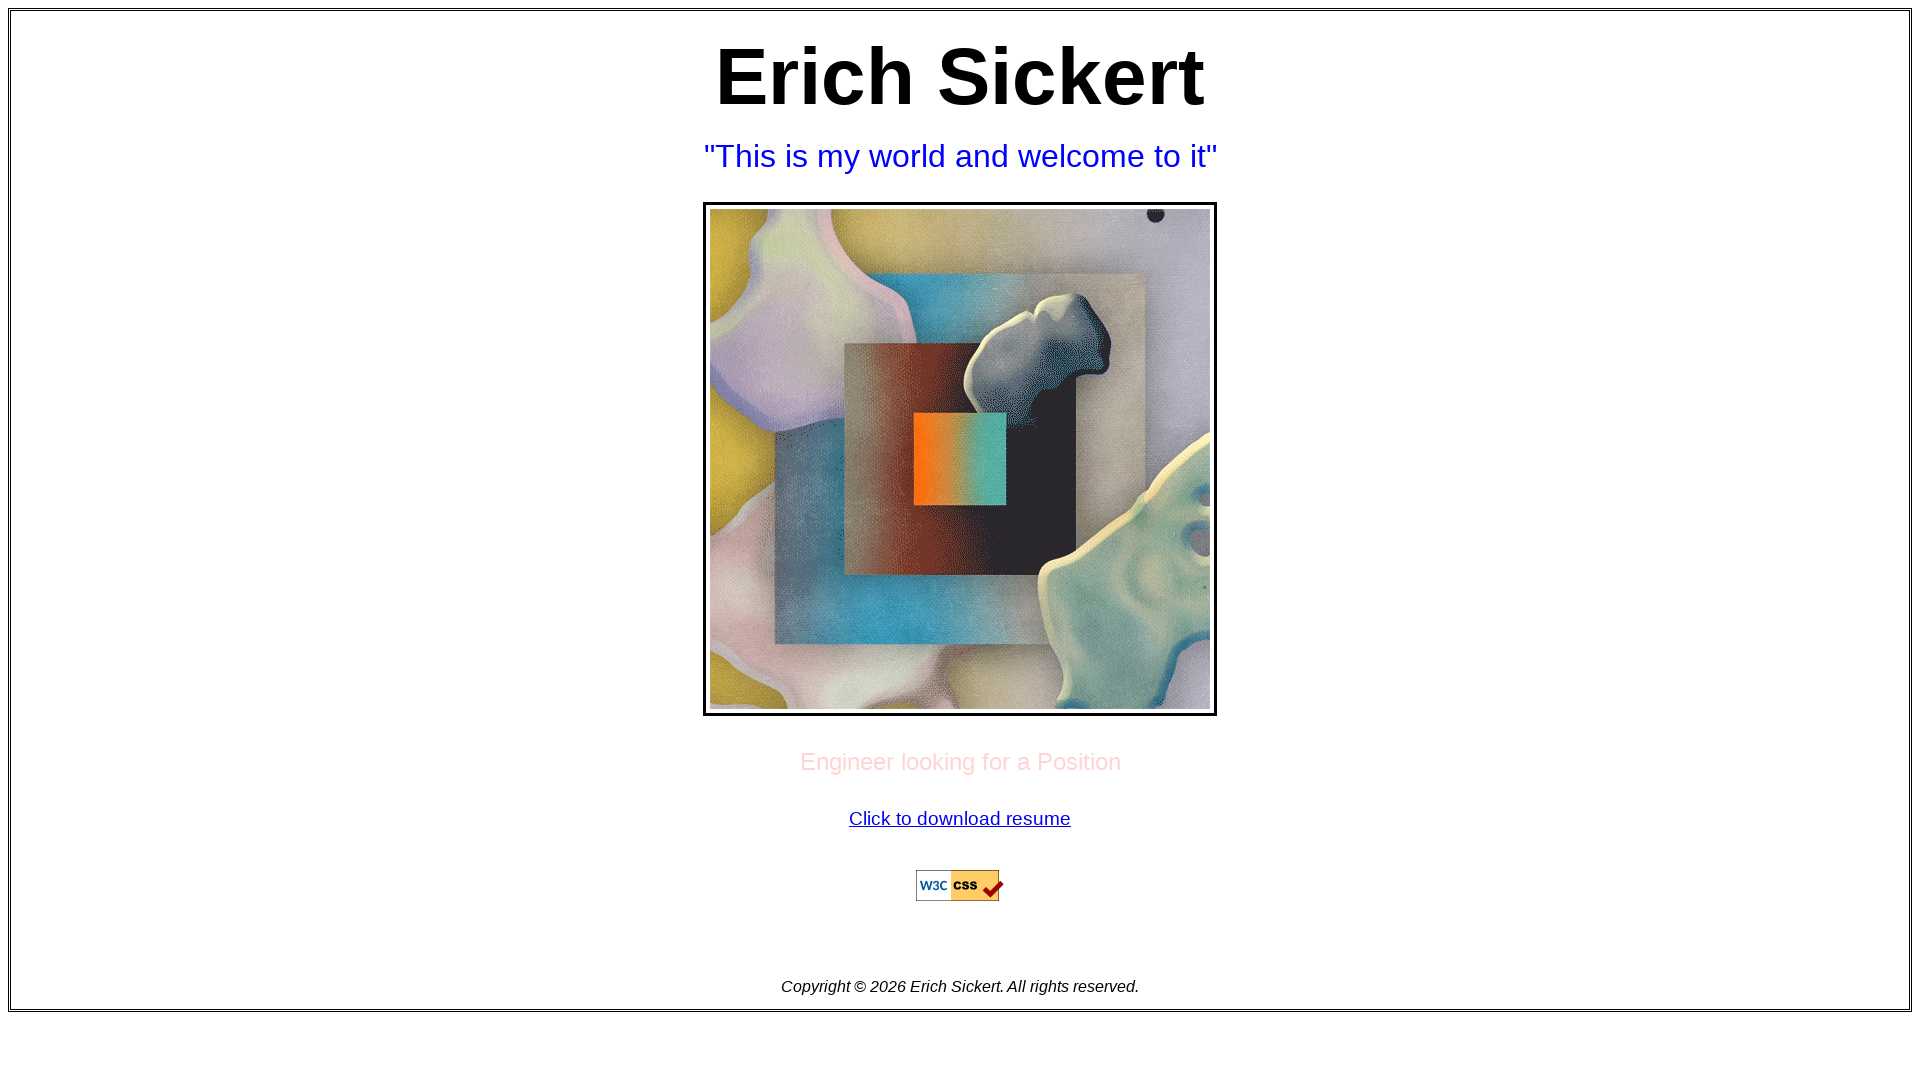

Located element with class 'silly'
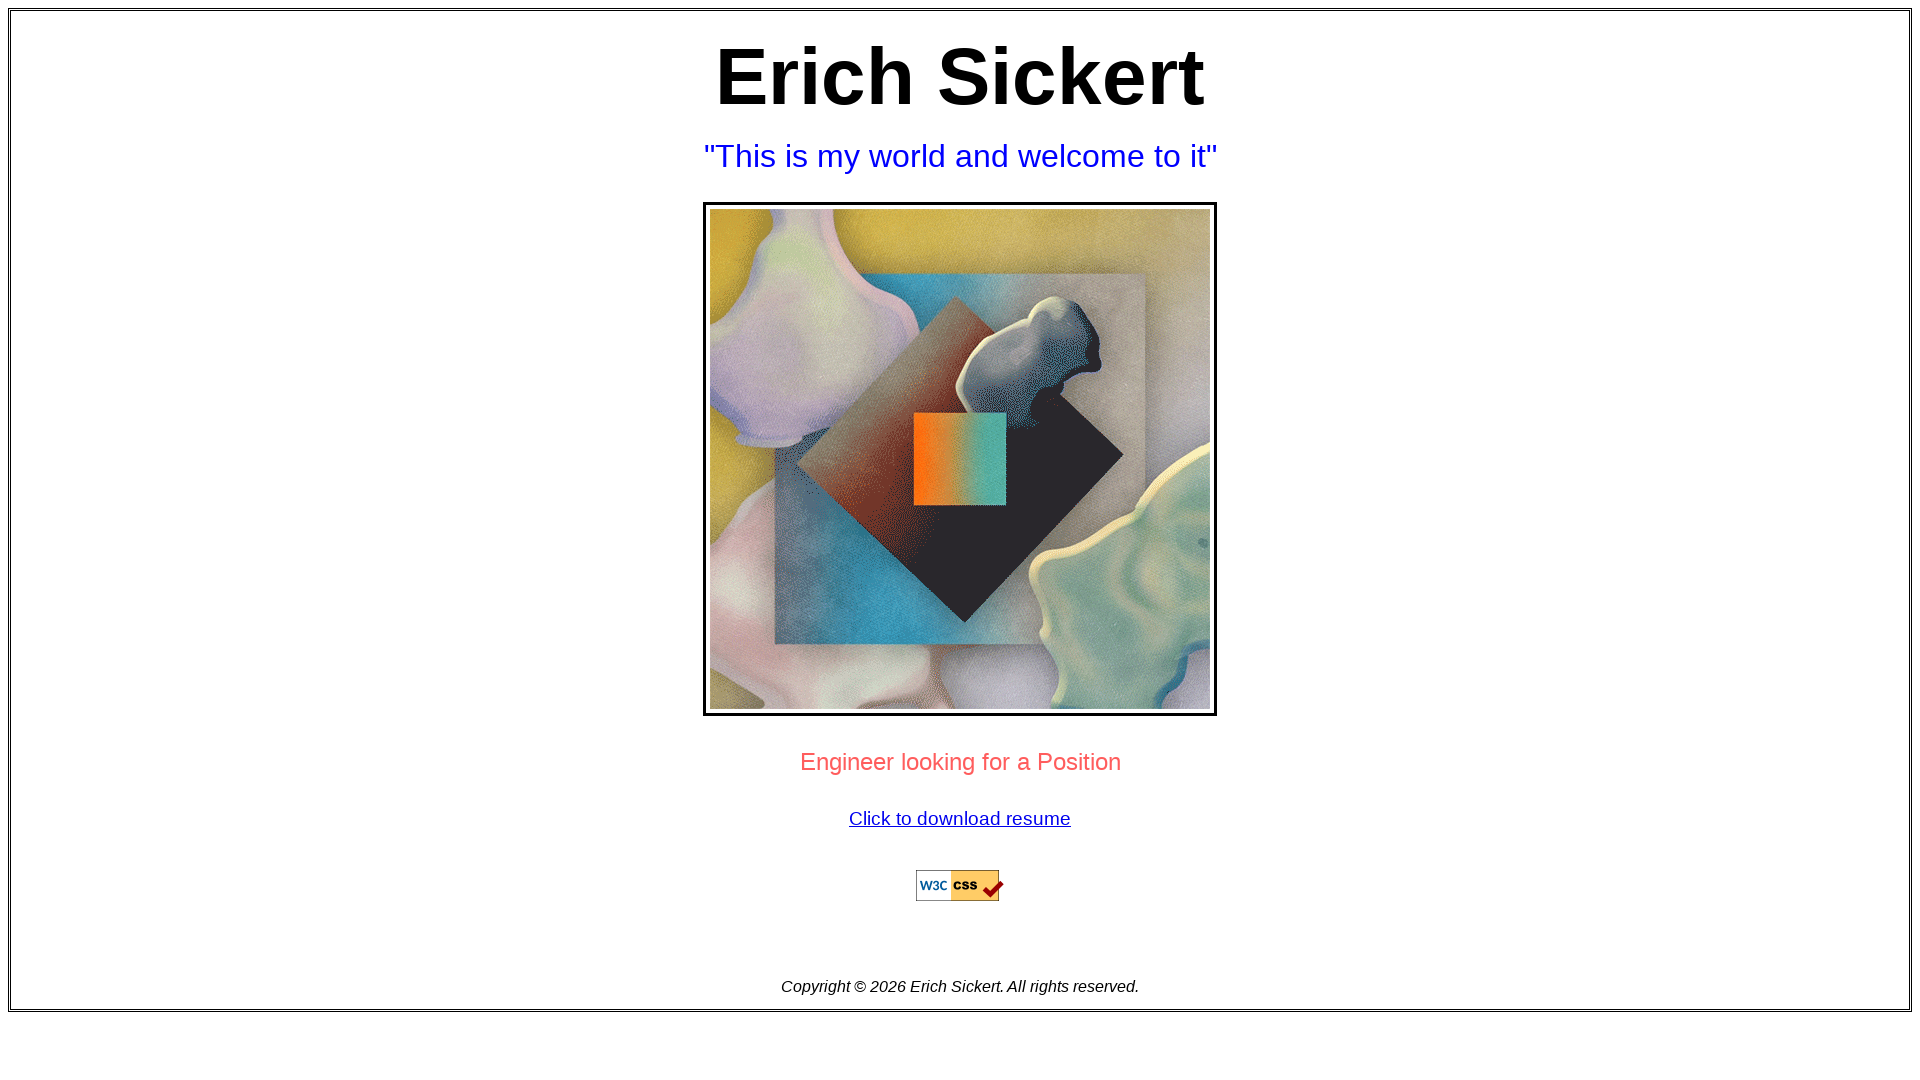

Retrieved text content from 'silly' element: Erich Sickert
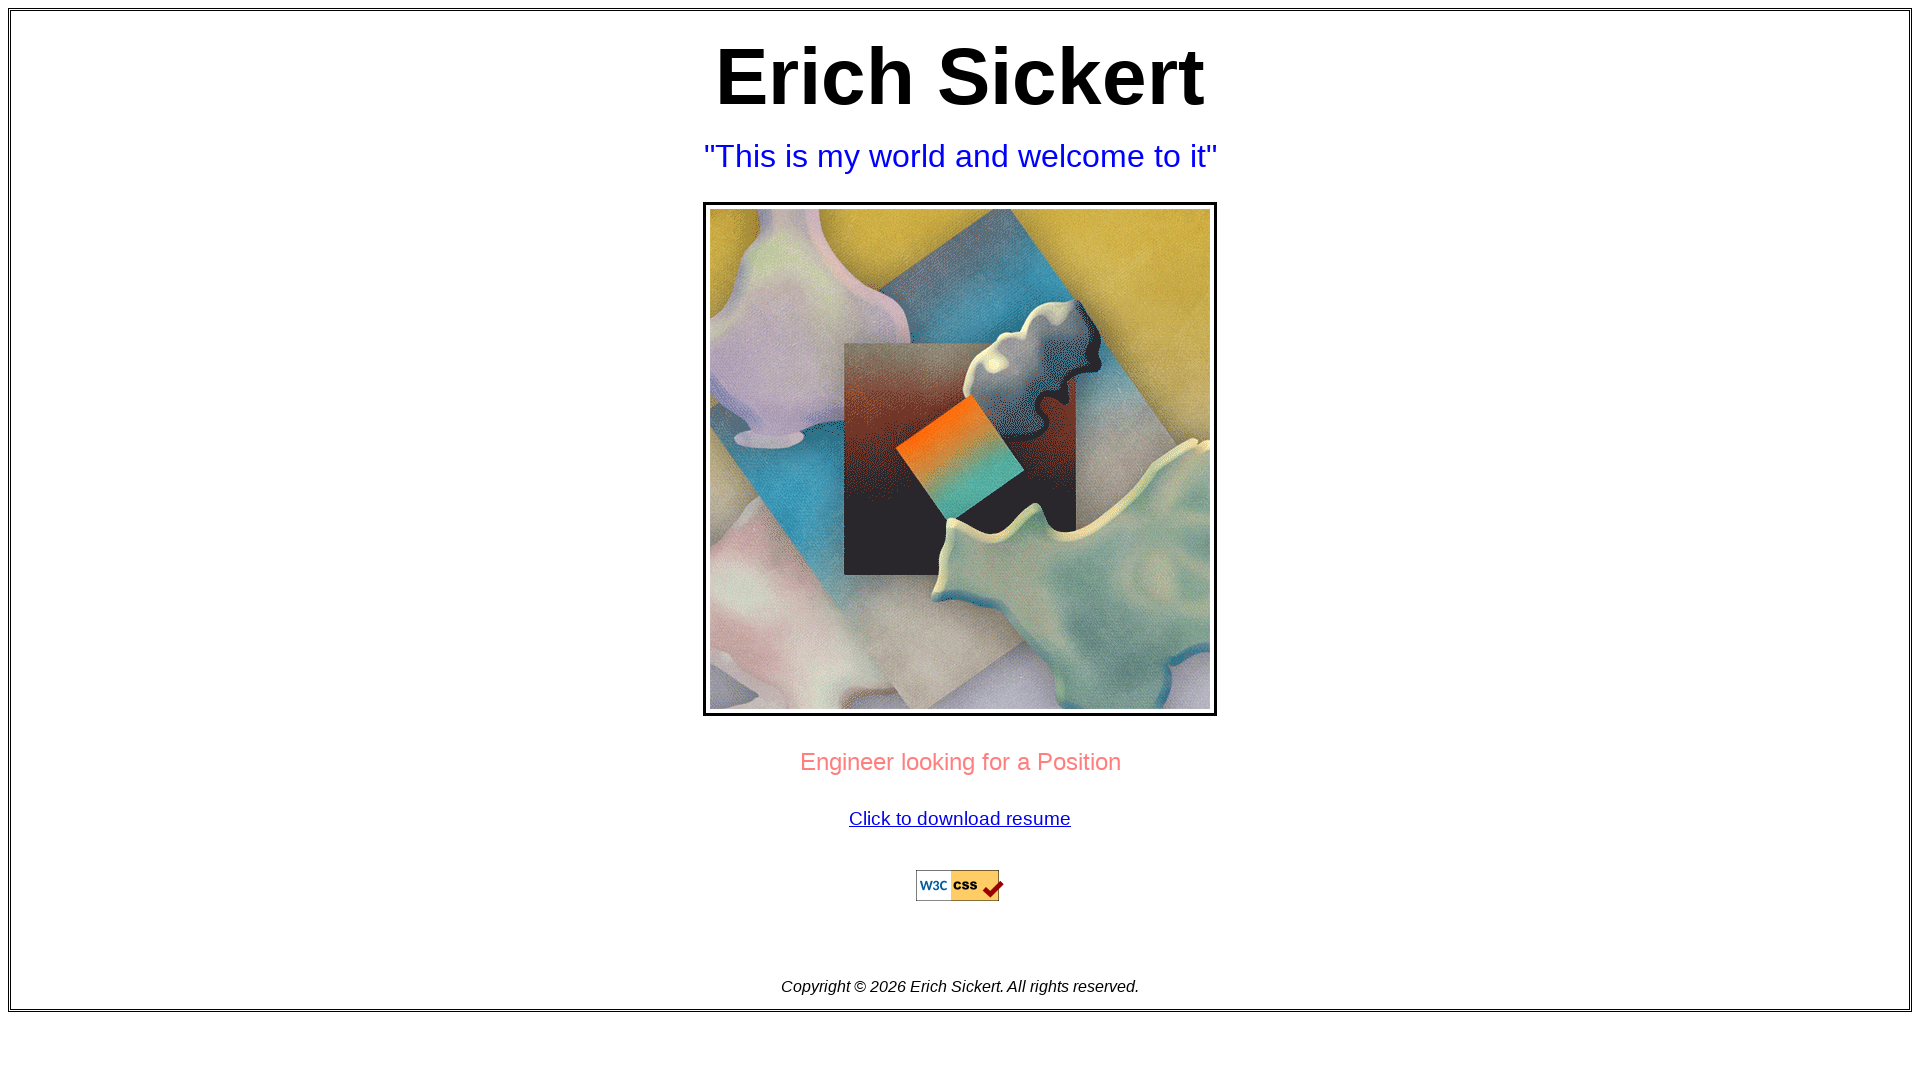

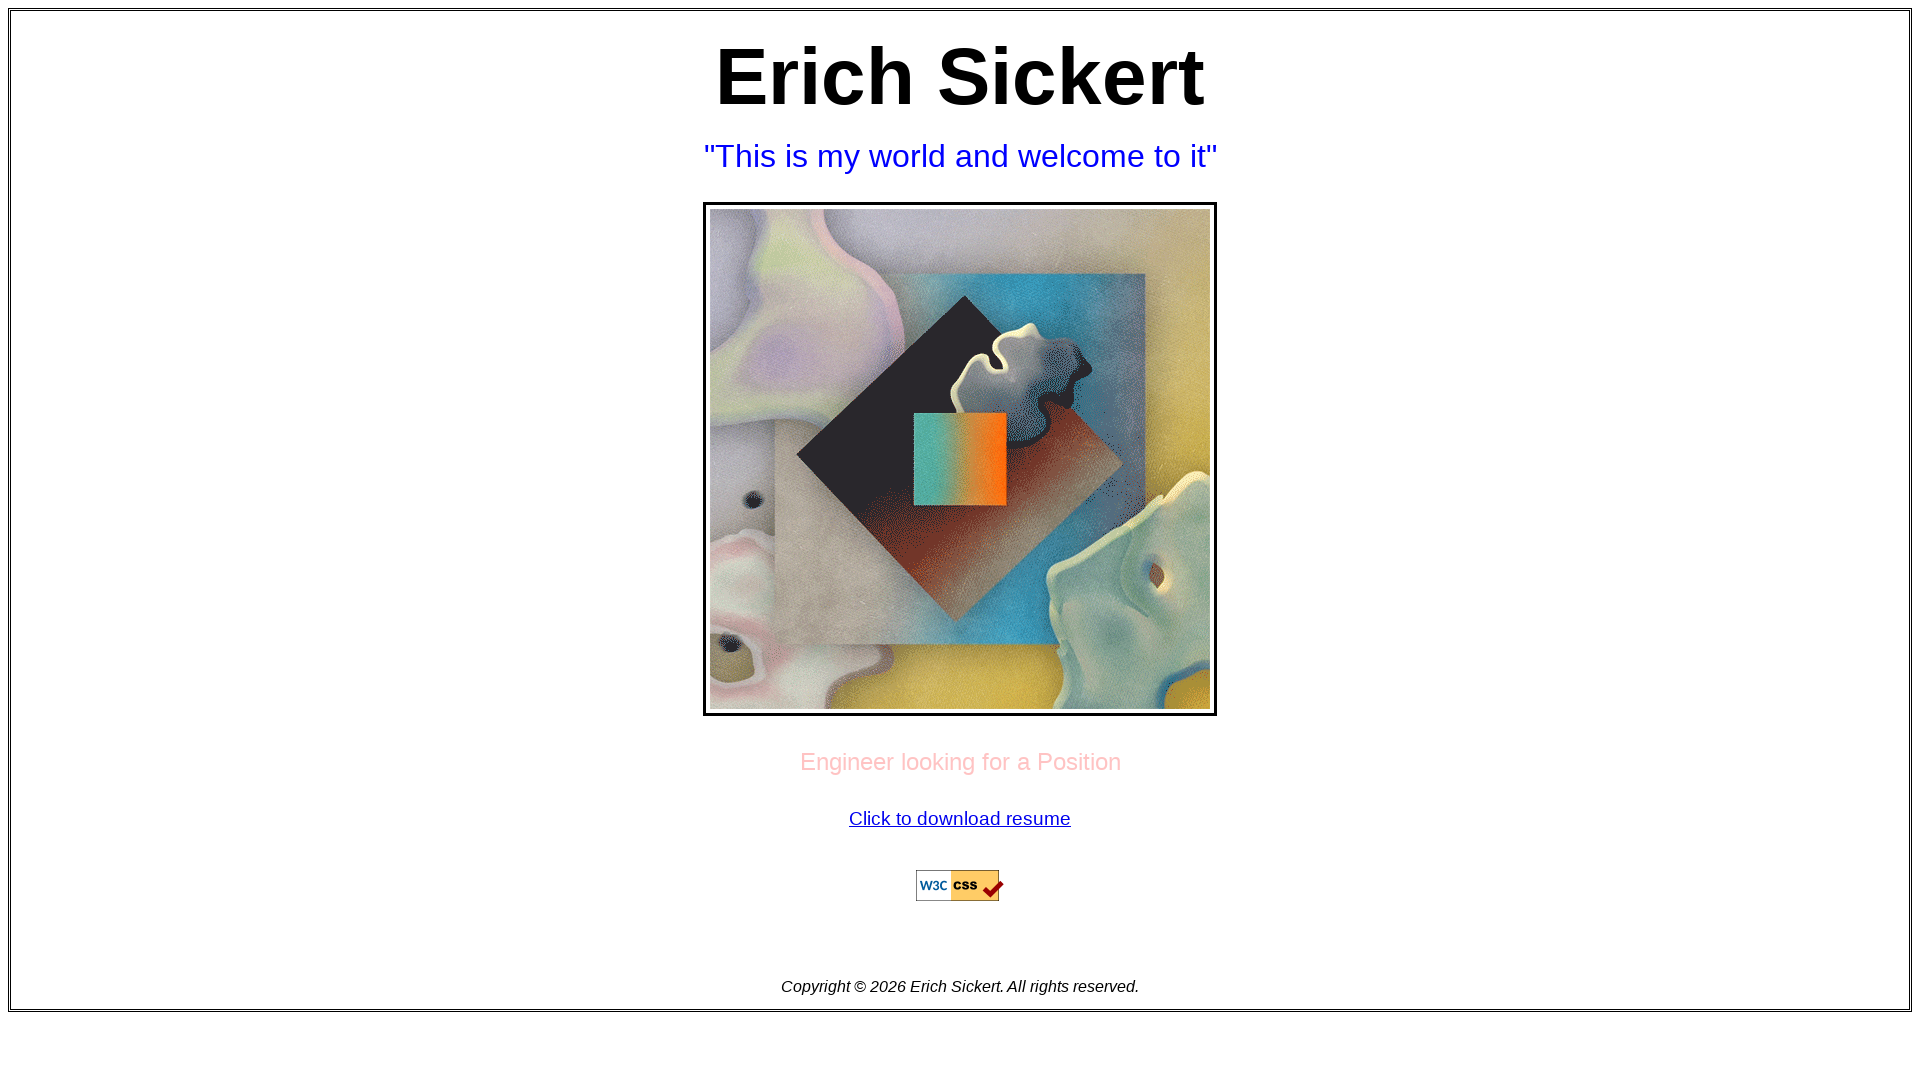